Tests double click and normal click actions on a click box element

Starting URL: https://skill-test.net/mouse-double-click

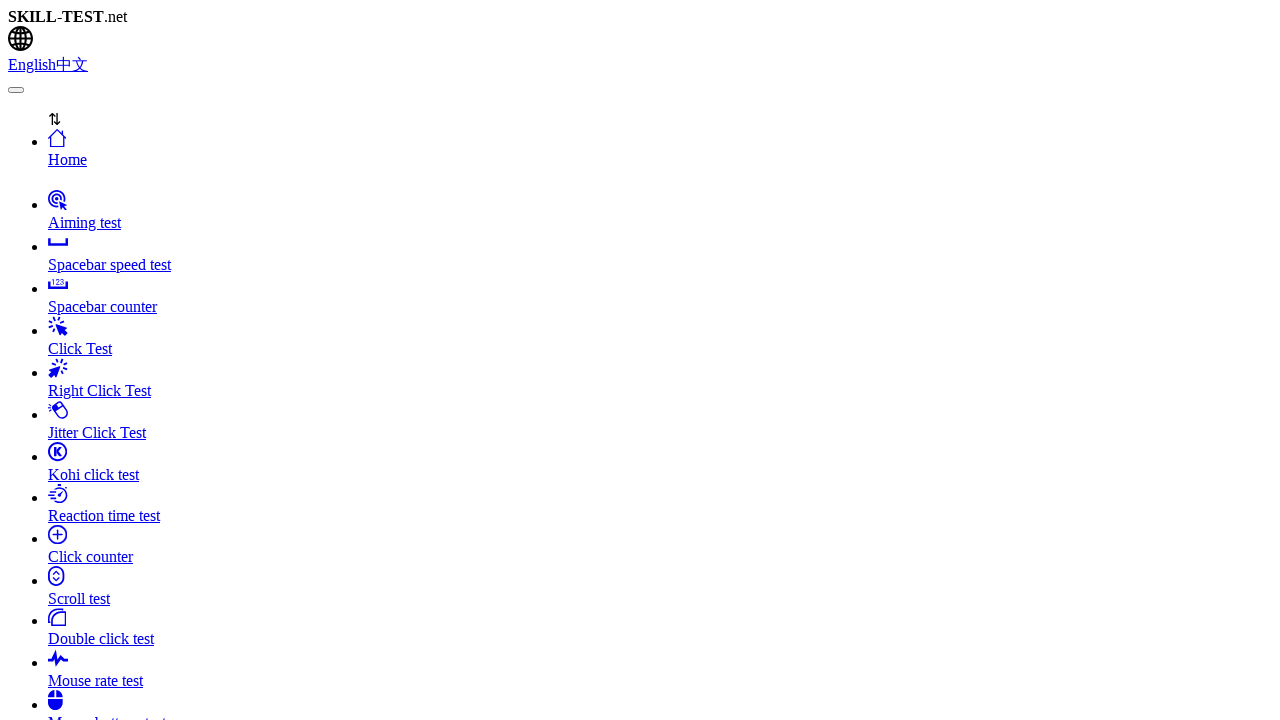

Located the clicker element with id 'clicker'
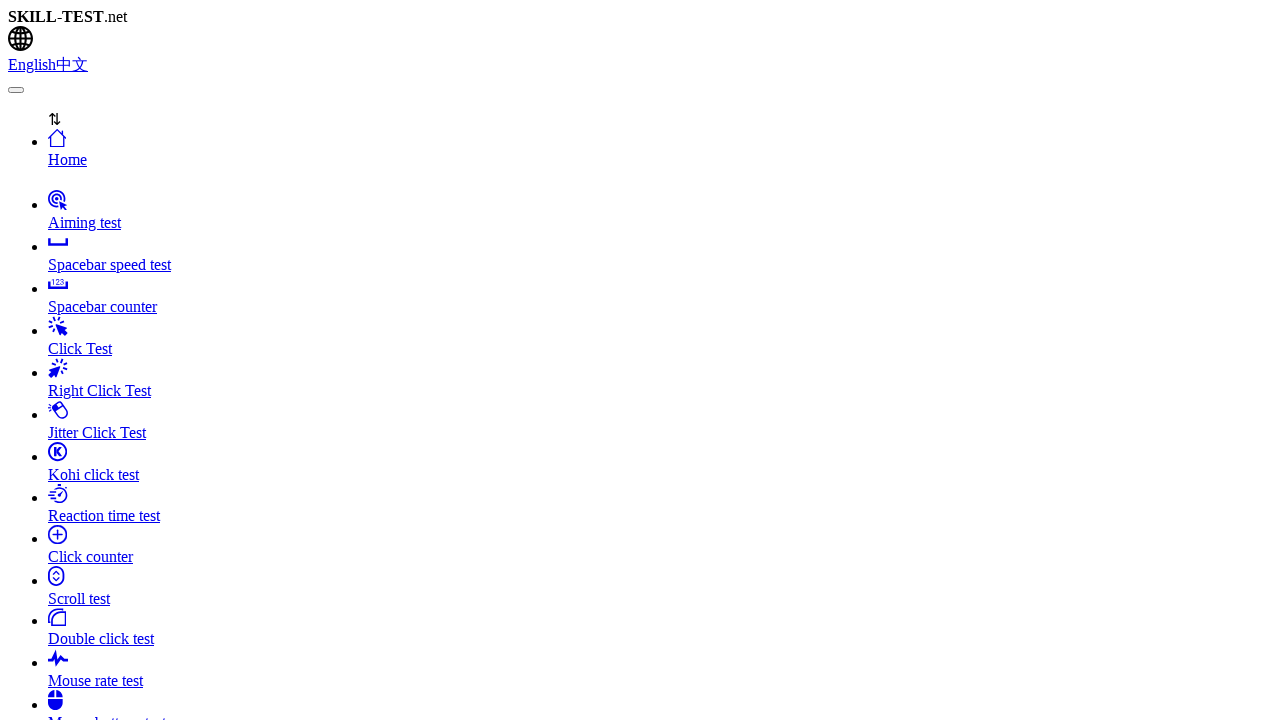

Performed double click on the clicker element at (640, 360) on #clicker
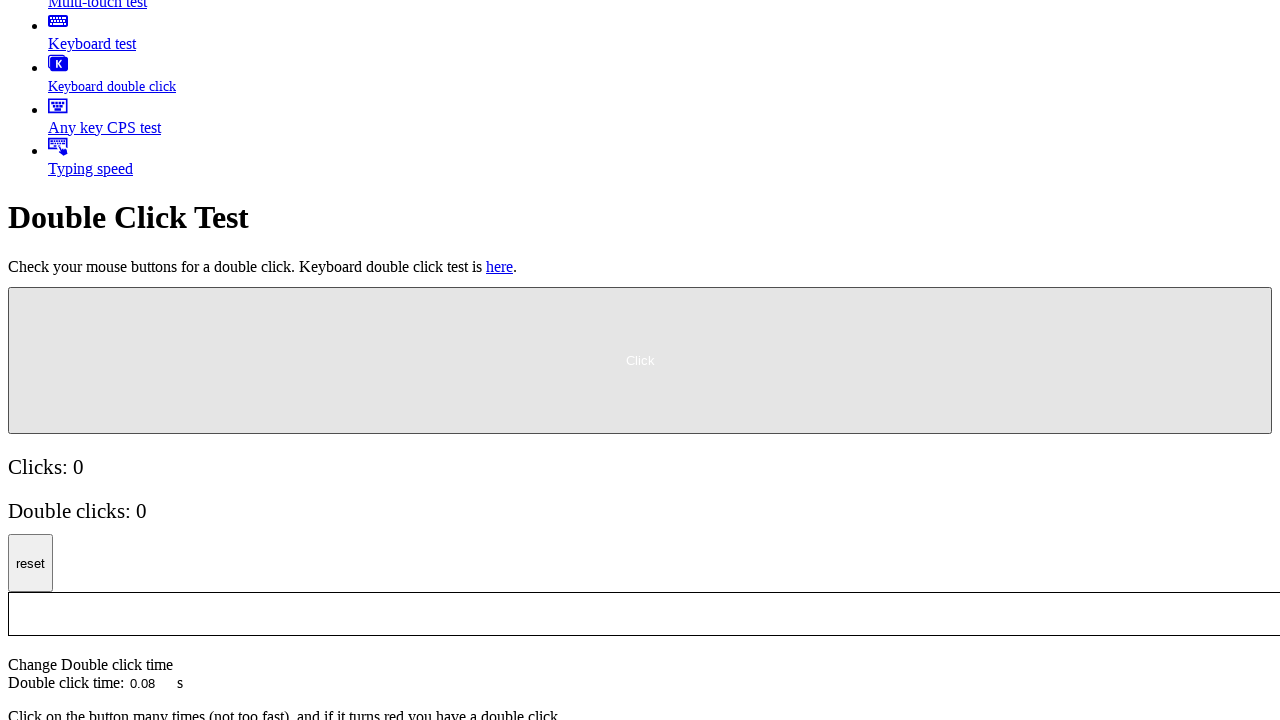

Performed normal click on the clicker element at (640, 360) on #clicker
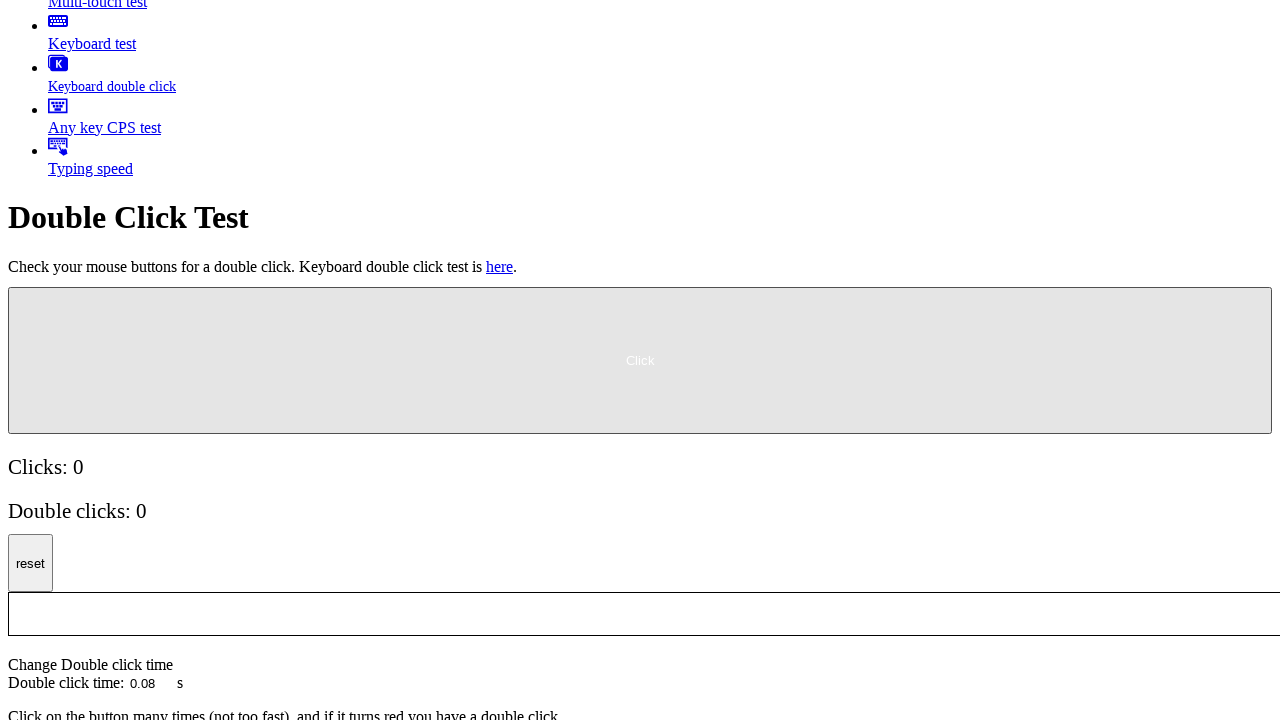

Performed click on the clicker element at offset position (5, 6) at (15, 295) on #clicker
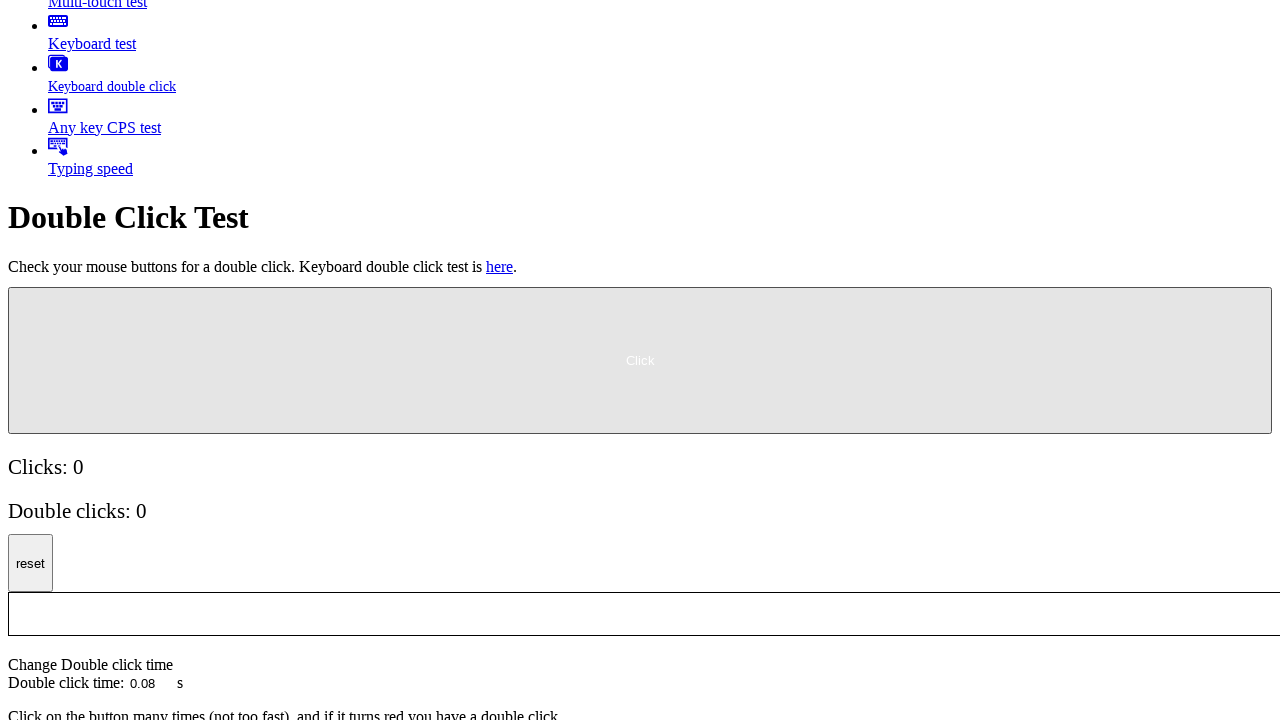

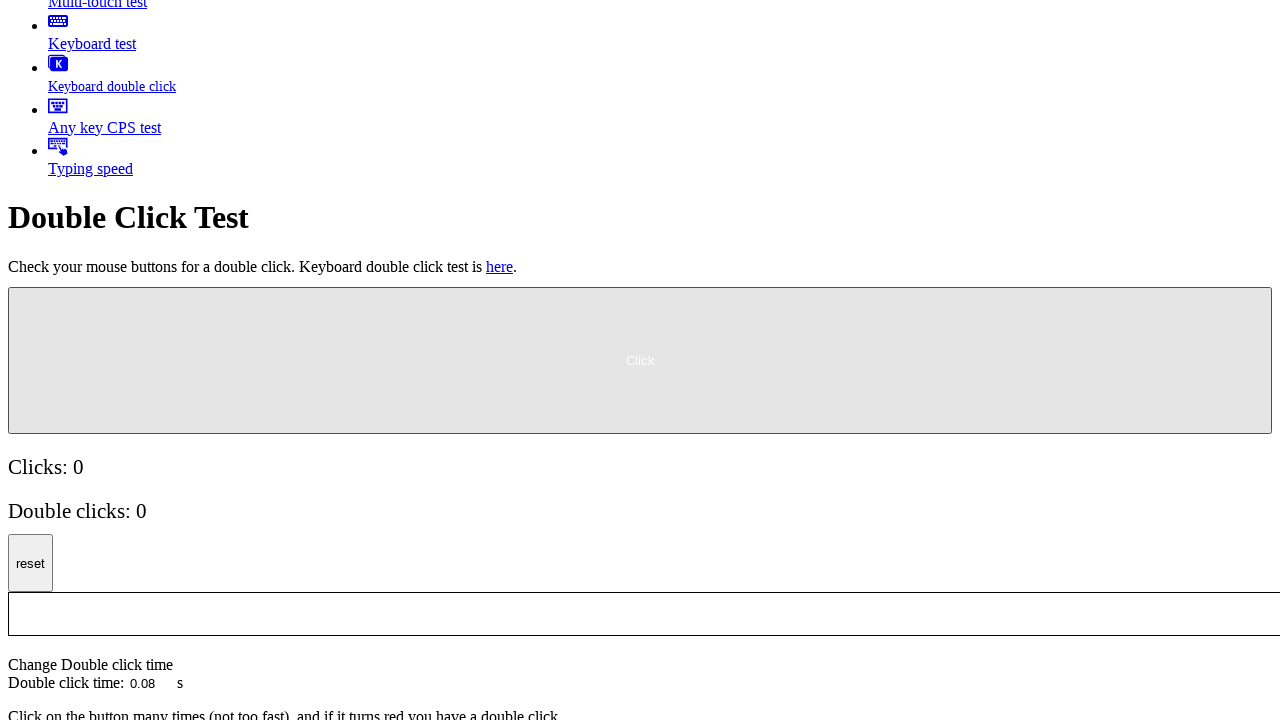